Tests frame interaction functionality by navigating to frames section, switching to an iframe, entering text, and then switching to a nested iframe tab

Starting URL: http://demo.automationtesting.in/Register.html

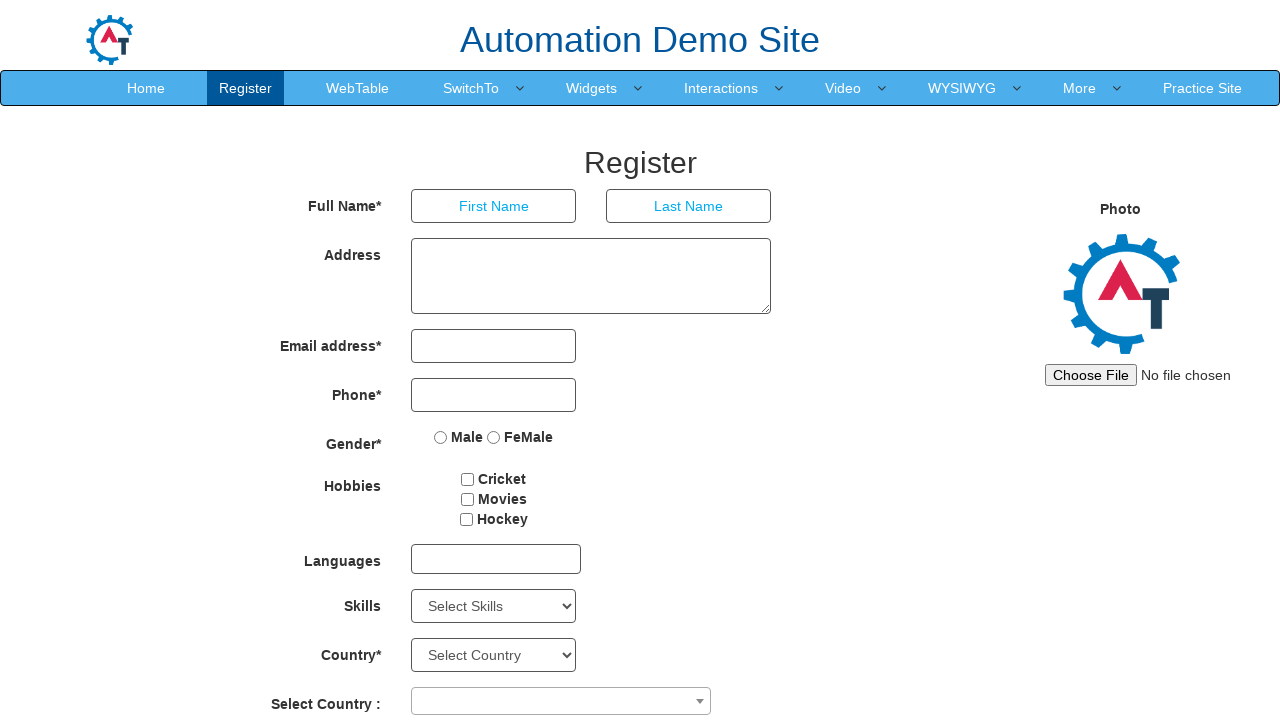

Hovered over the SwitchTo dropdown menu at (471, 88) on (//*[@class='dropdown-toggle'])[1]
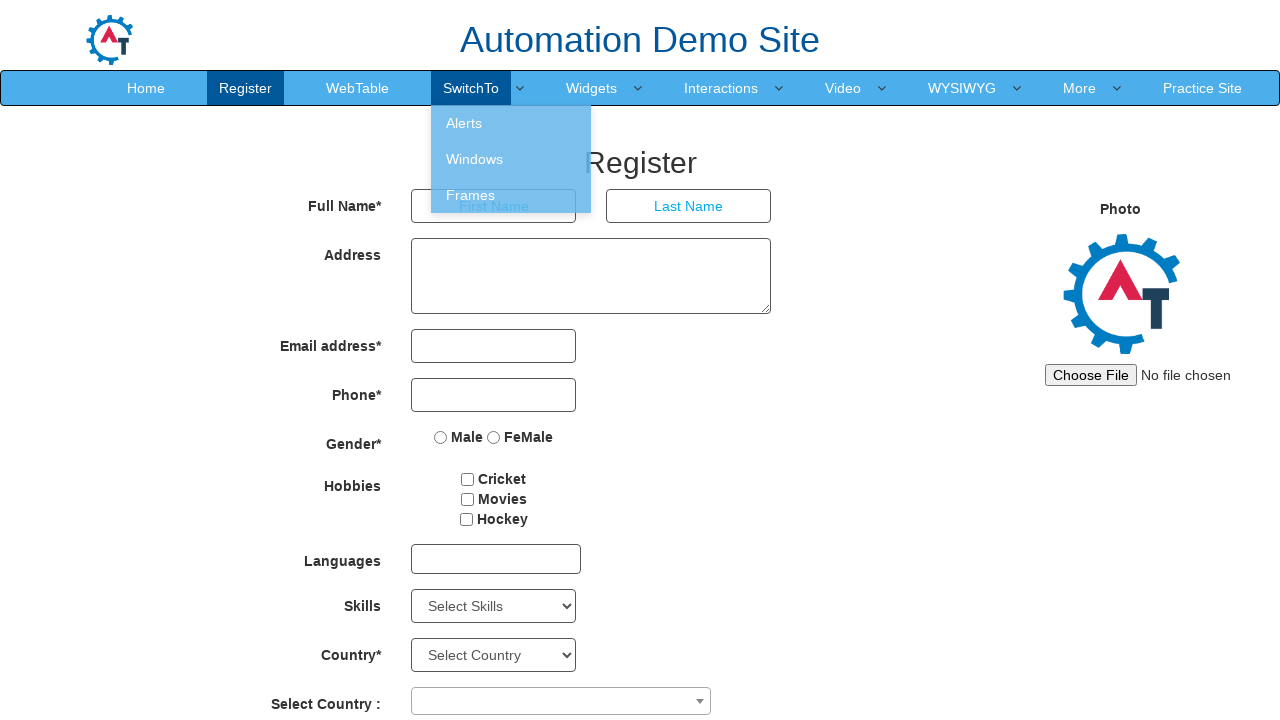

Clicked the SwitchTo dropdown menu at (471, 88) on (//*[@class='dropdown-toggle'])[1]
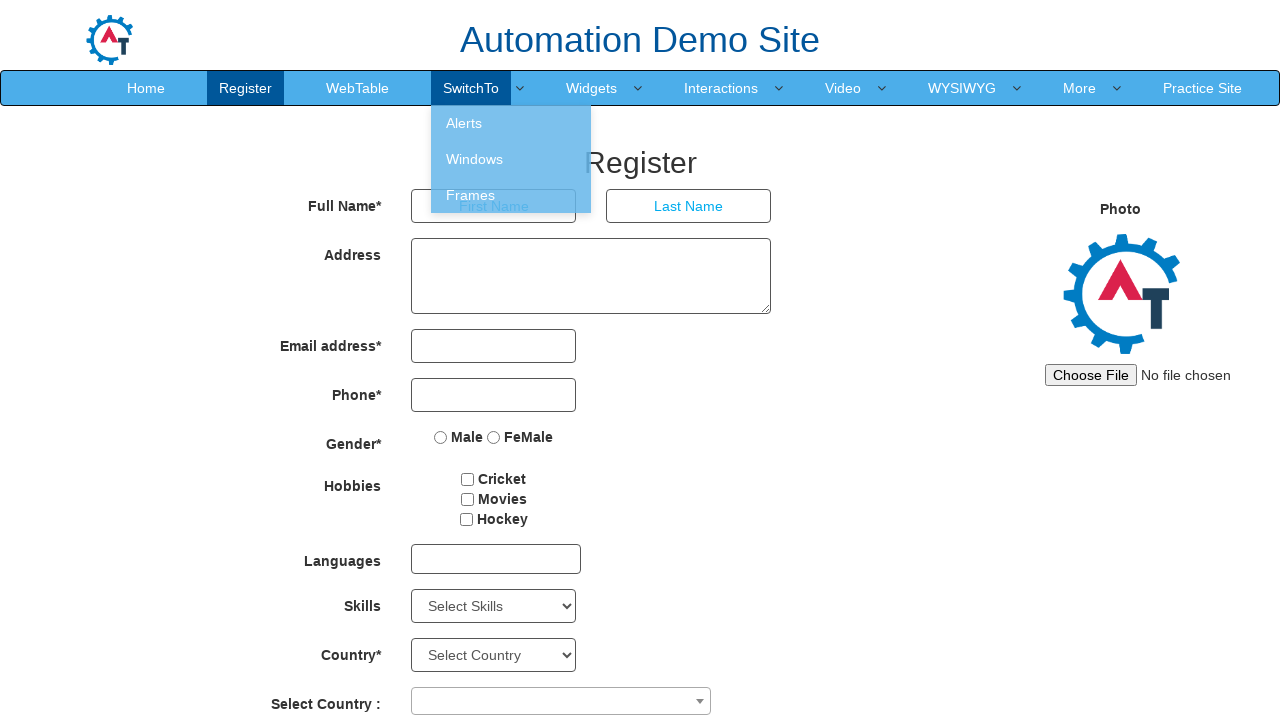

Waited for Frames option to be visible
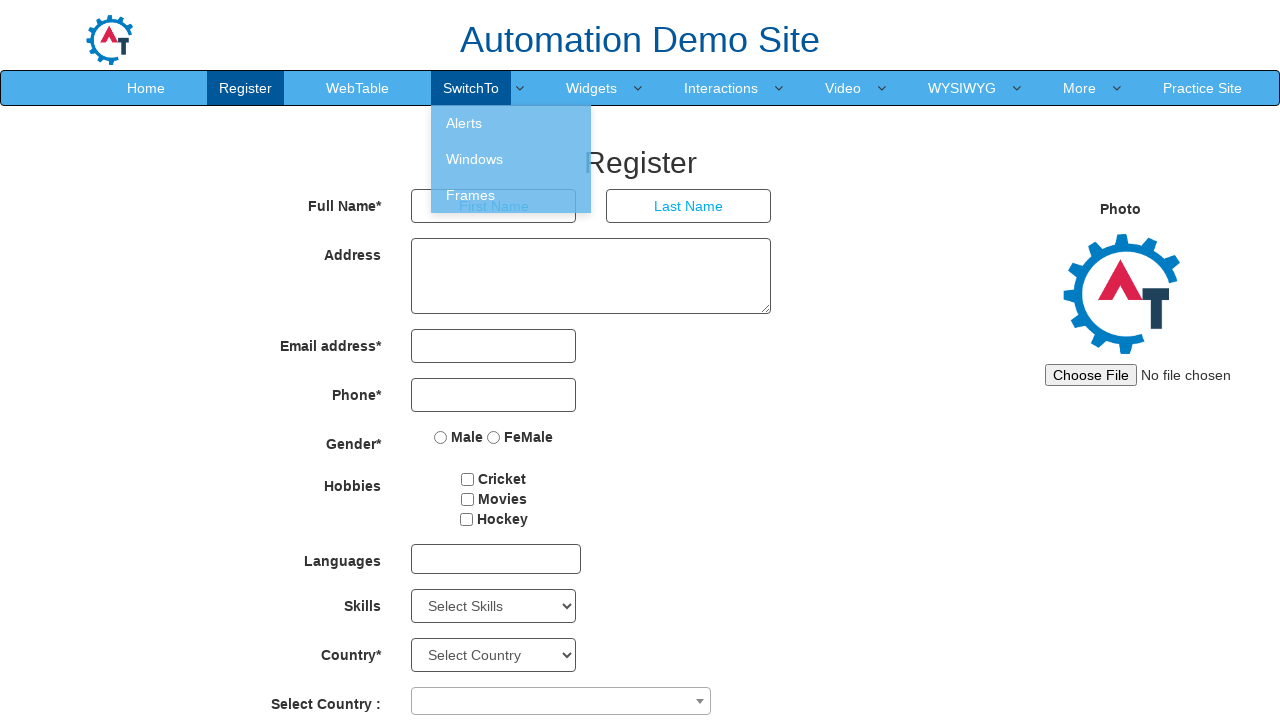

Clicked on Frames option from dropdown at (511, 195) on xpath=//*[text()='Frames']
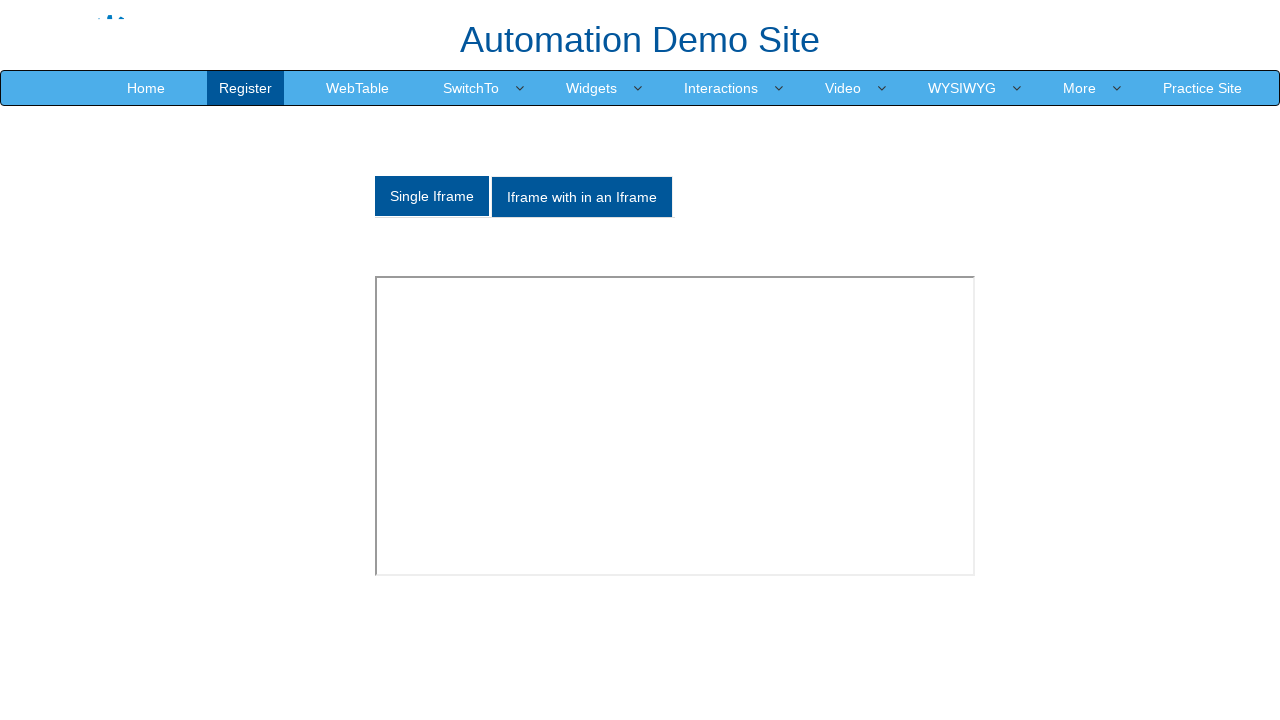

Located the single iframe element
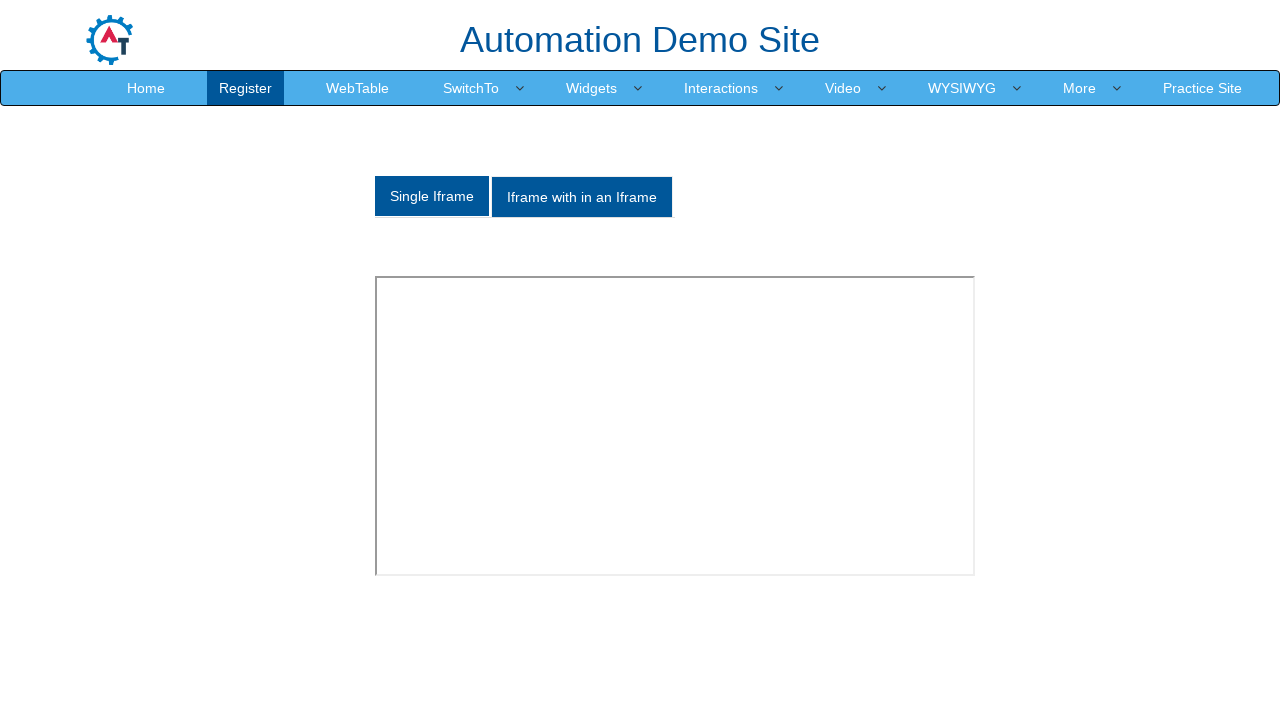

Entered 'selenium' text into the input field within the iframe on iframe#singleframe >> internal:control=enter-frame >> input
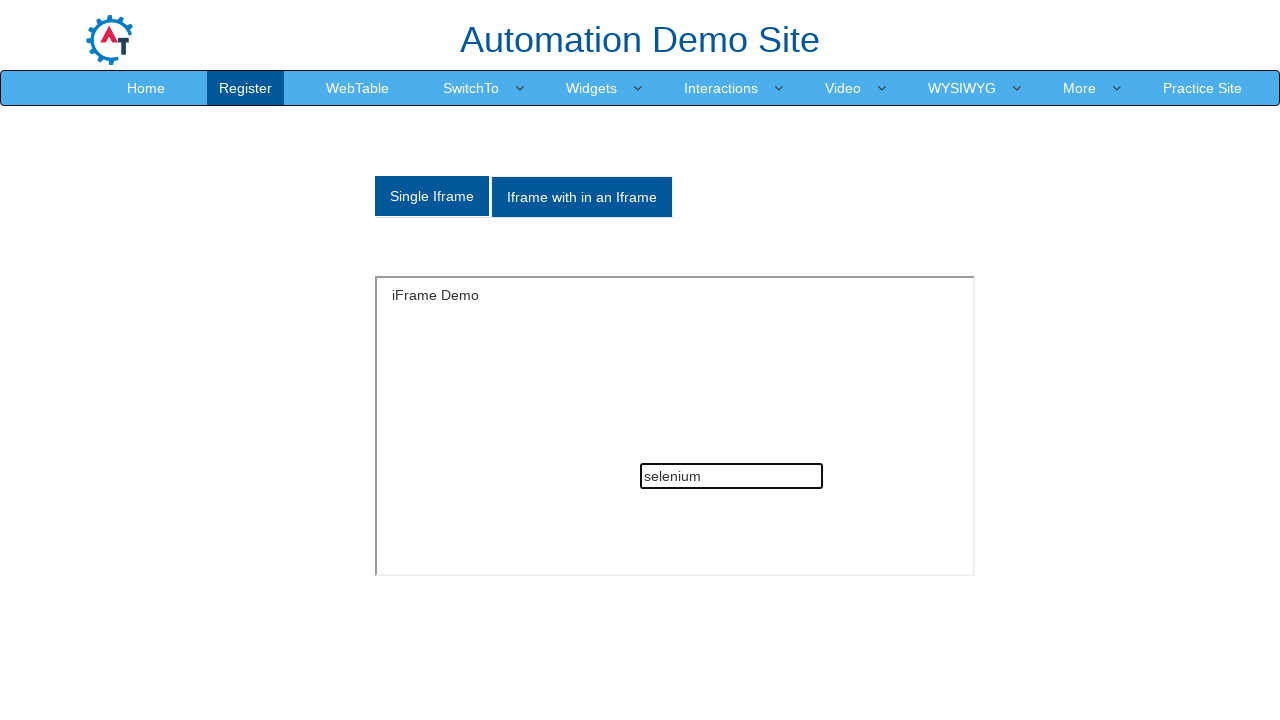

Clicked on the 'Iframe with in an Iframe' tab to switch to nested iframe at (582, 197) on xpath=//*[text()='Iframe with in an Iframe']
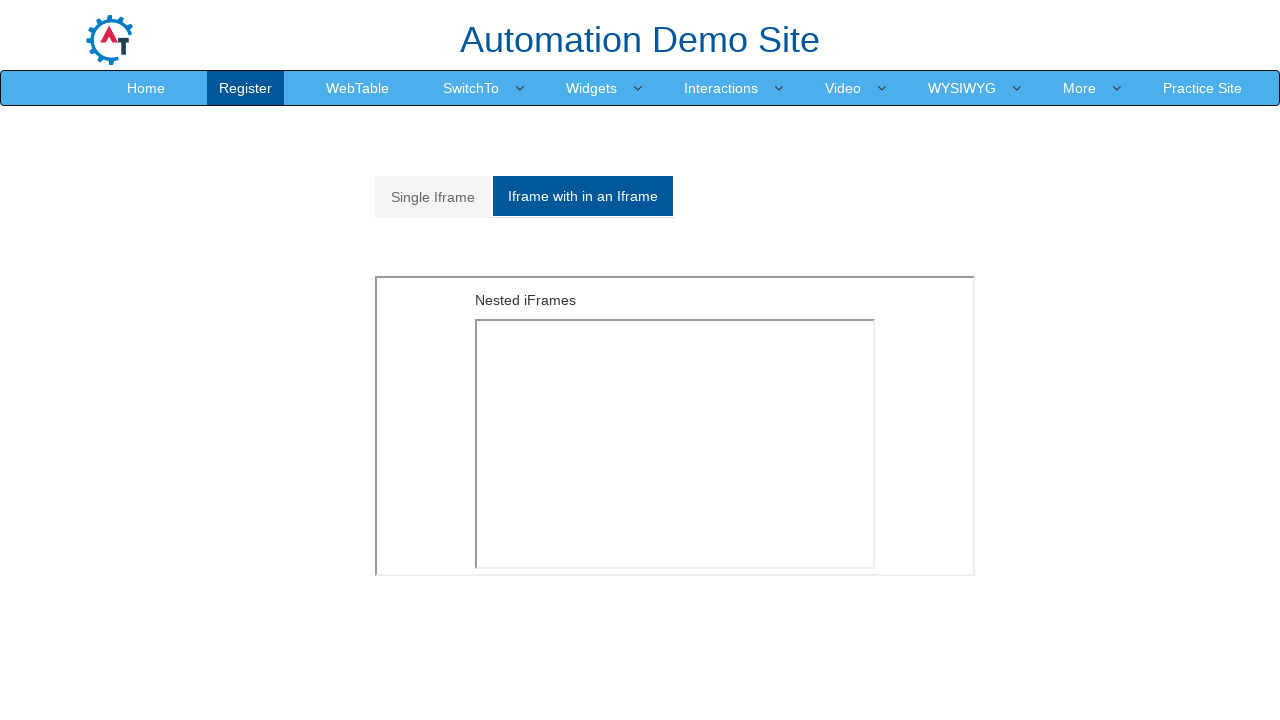

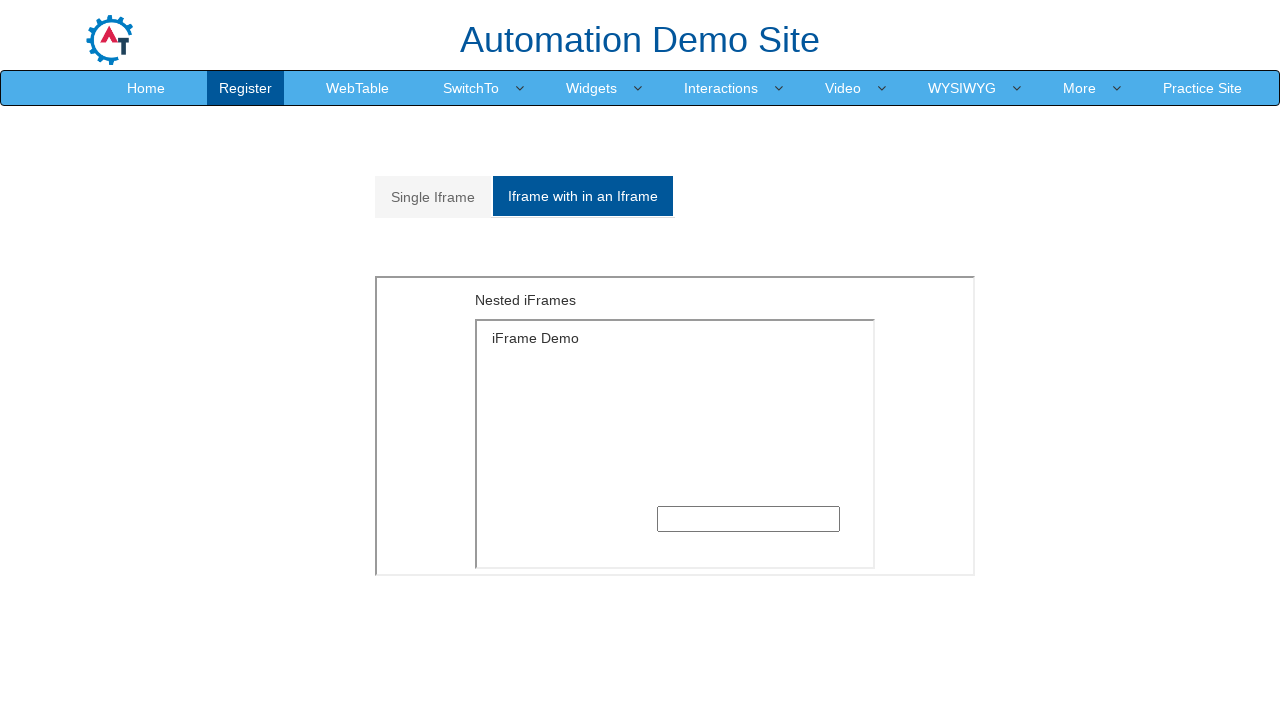